Tests JavaScript alert handling by clicking a button to trigger a simple alert, reading the alert text, and accepting (dismissing) the alert.

Starting URL: https://www.leafground.com/alert.xhtml

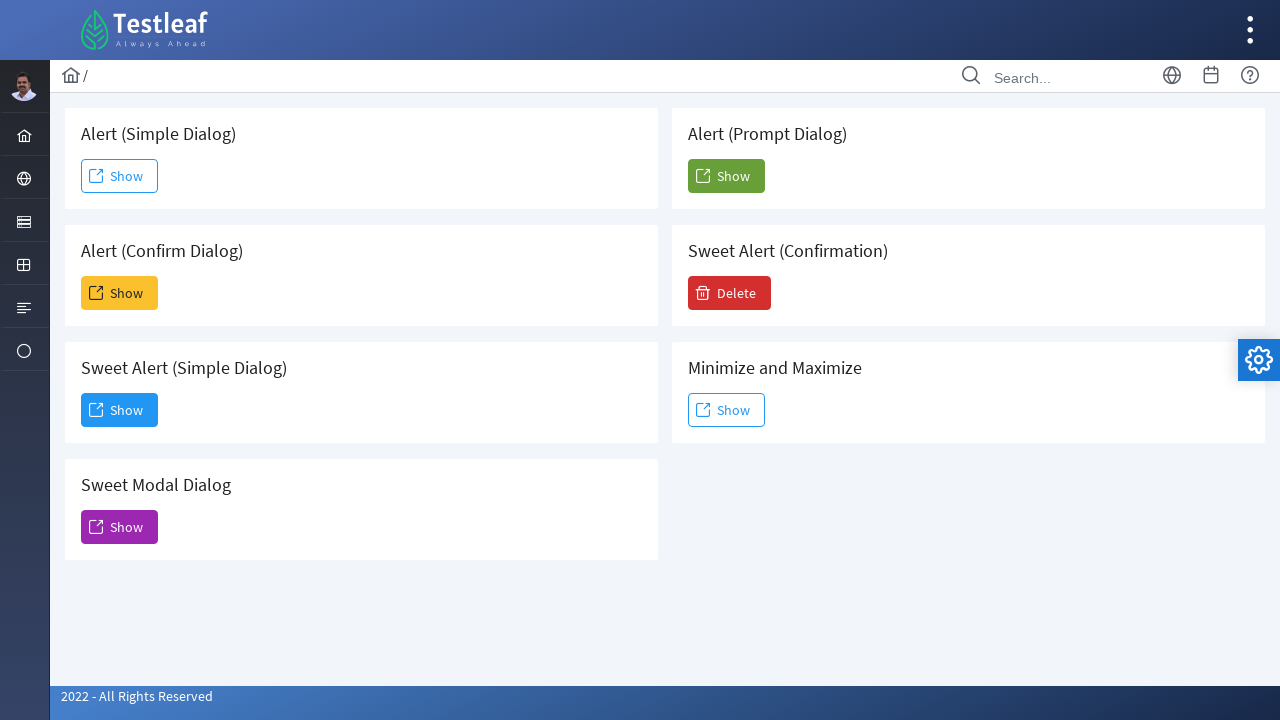

Clicked the second 'Show' button to trigger simple alert at (120, 293) on xpath=(//span[text()='Show'])[2]
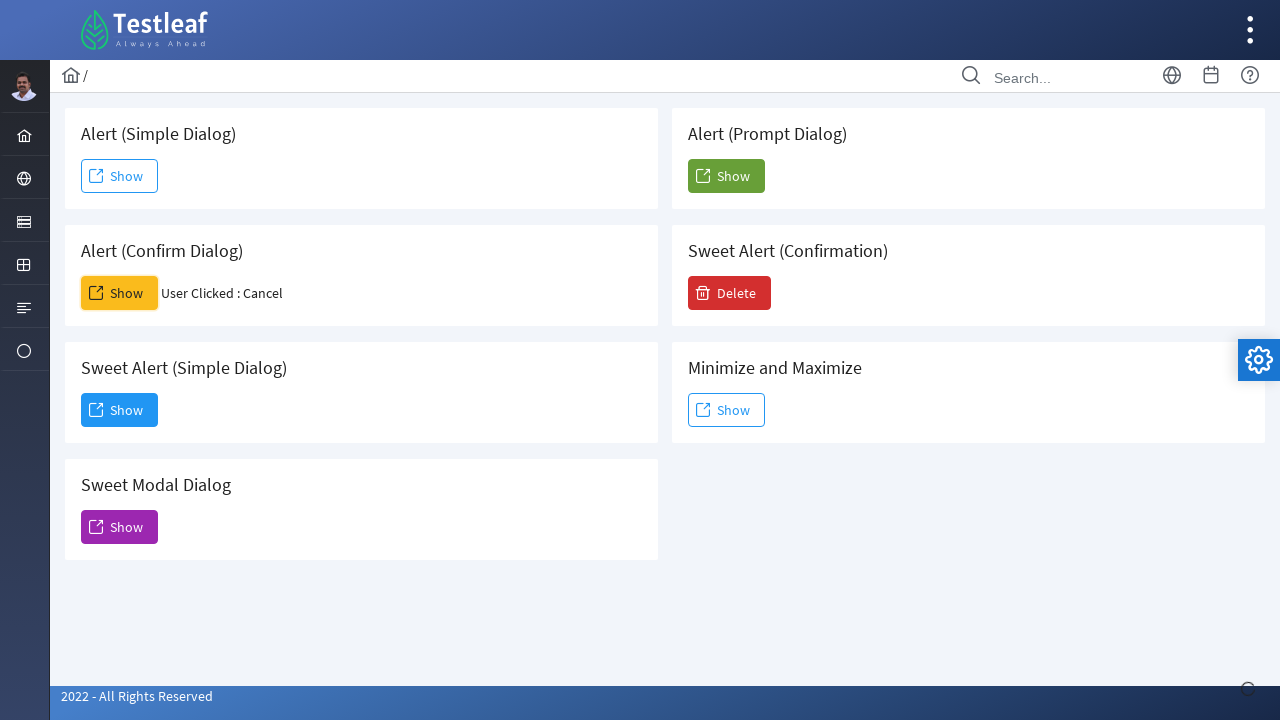

Set up dialog handler to accept alerts
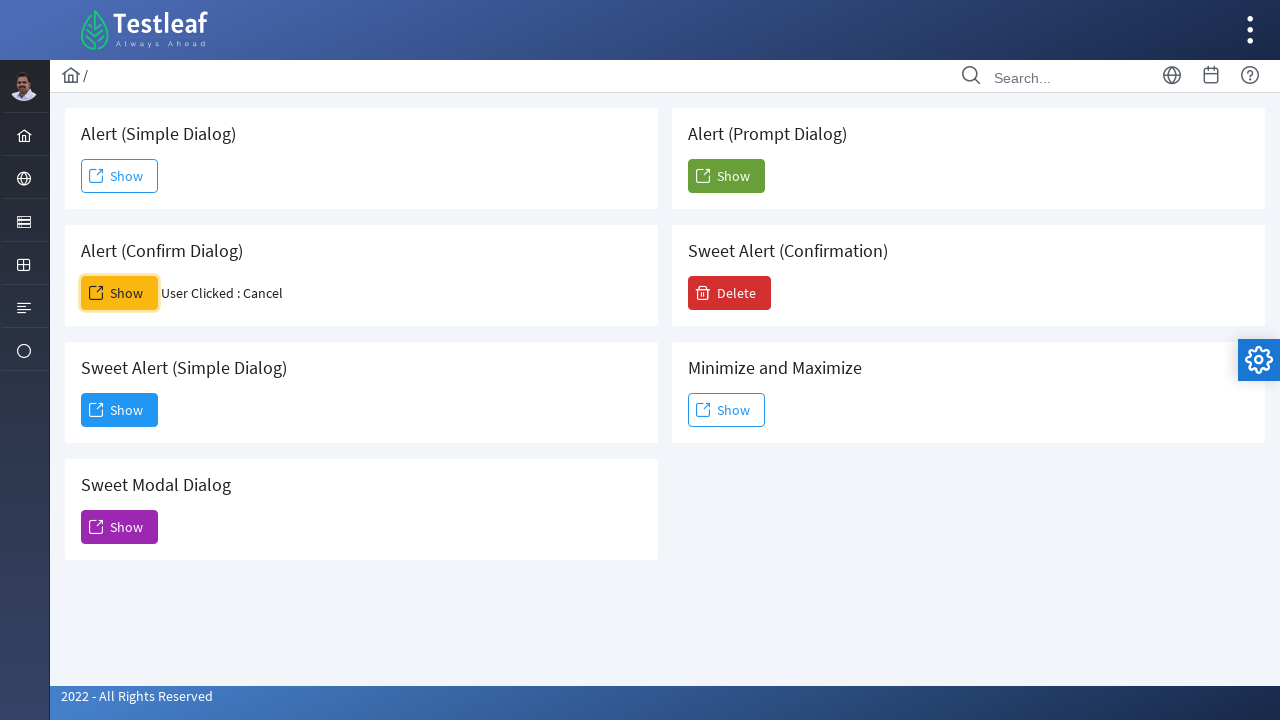

Registered custom dialog handler function
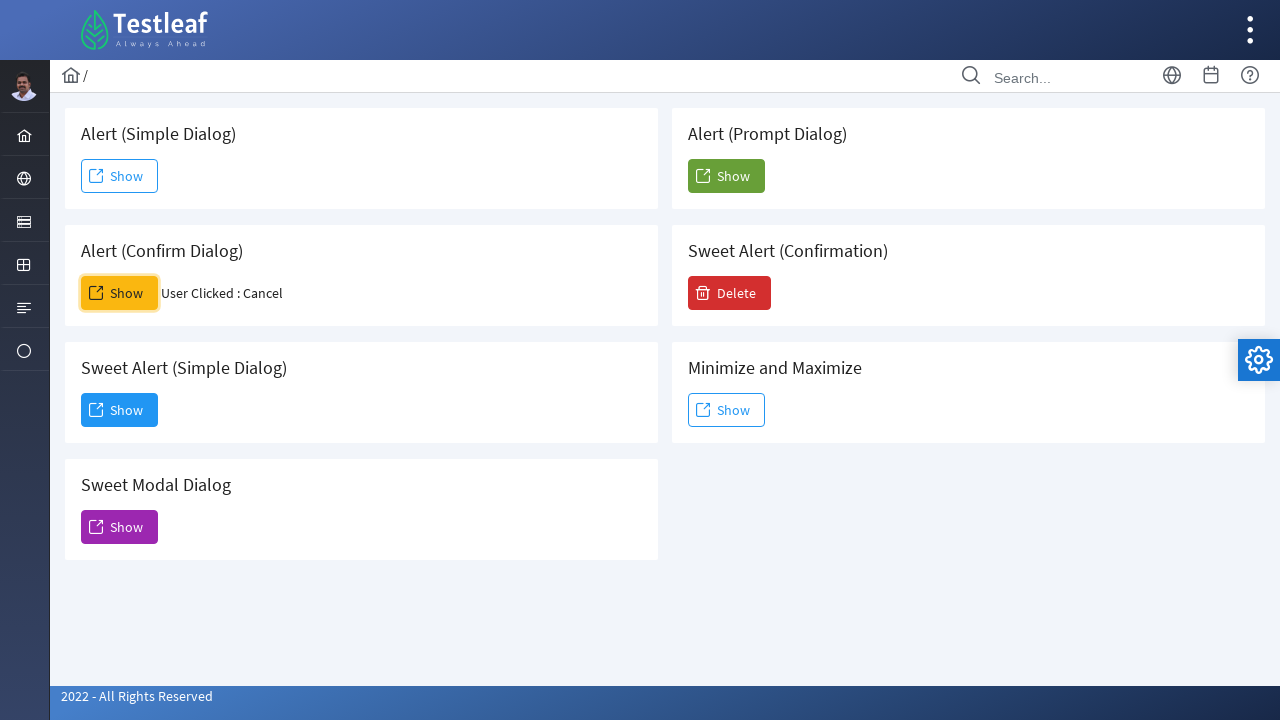

Clicked the second 'Show' button again to trigger alert with handler active at (120, 293) on xpath=(//span[text()='Show'])[2]
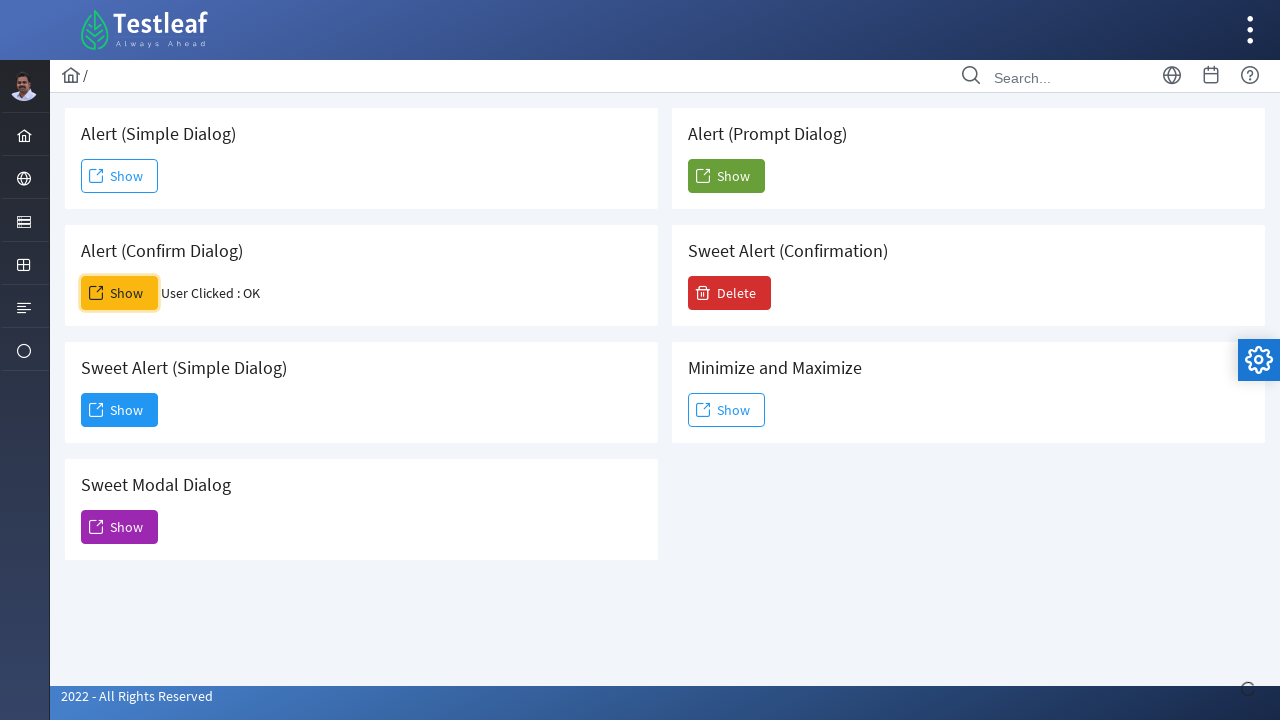

Waited 1 second for dialog interaction to complete
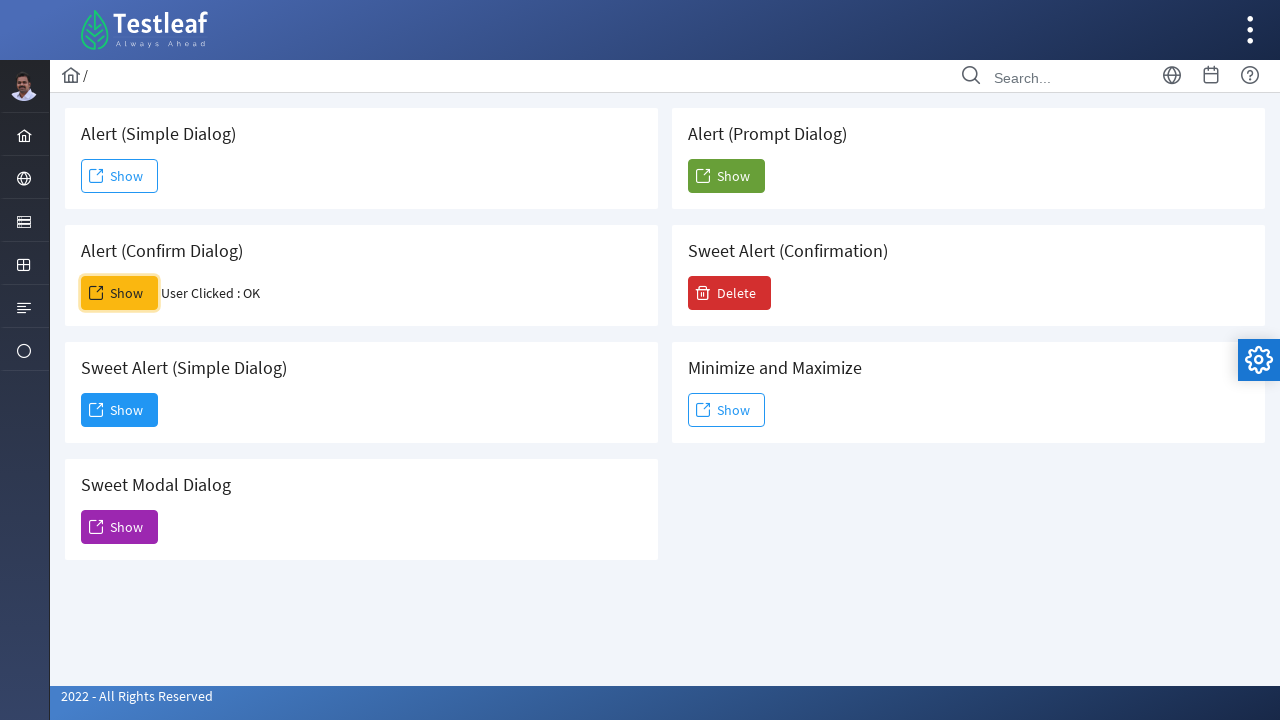

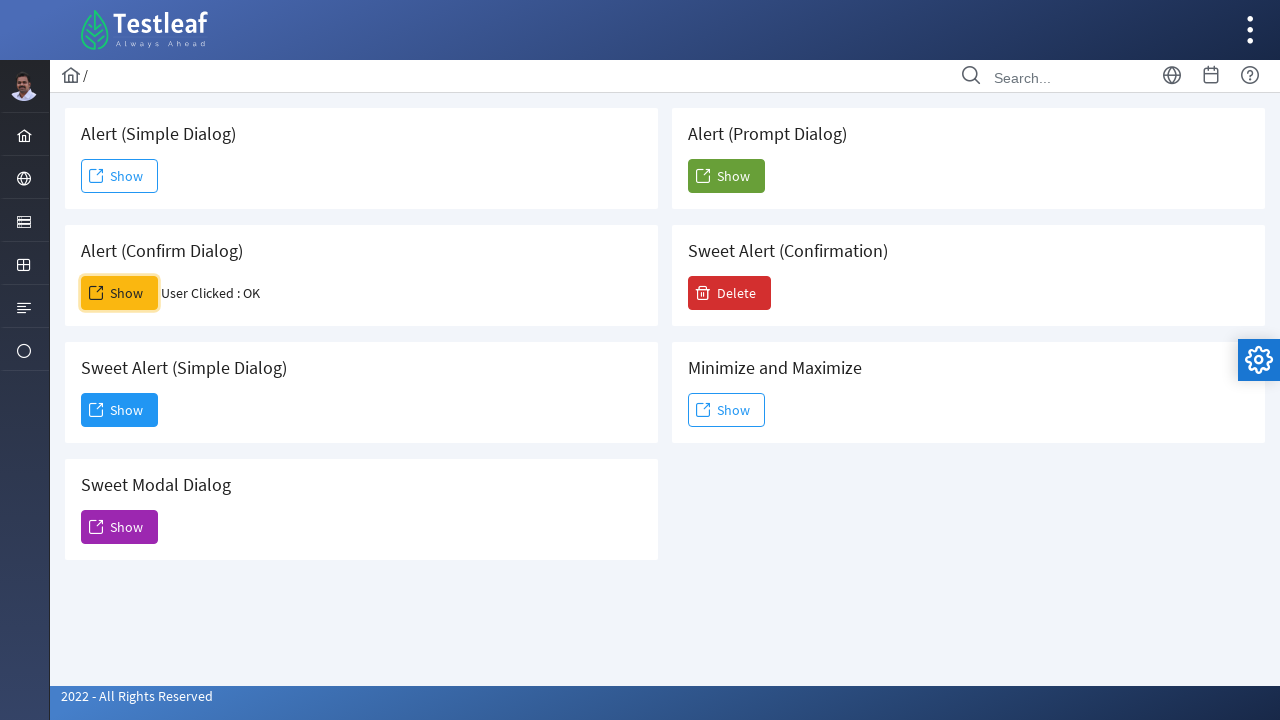